Tests browser setup and navigation to Krushi Store homepage, then verifies the page title matches the expected value

Starting URL: https://www.krushistore.com/

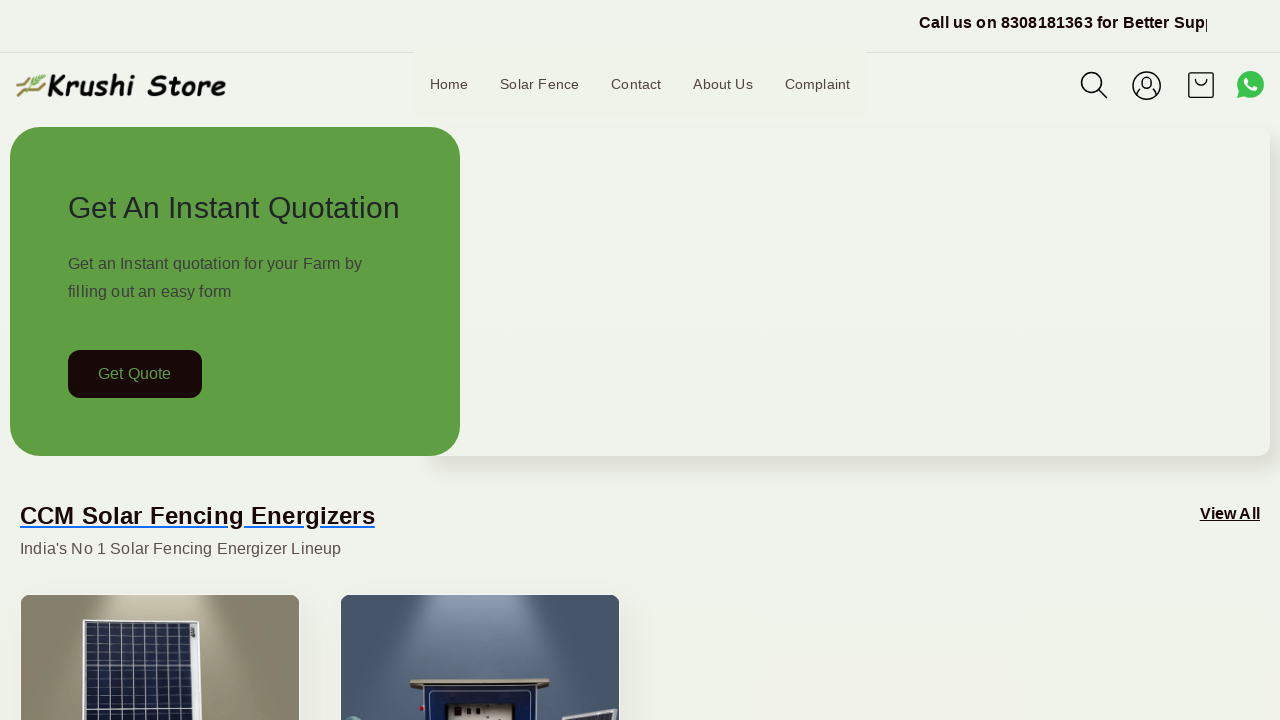

Navigated to Krushi Store homepage at https://www.krushistore.com/
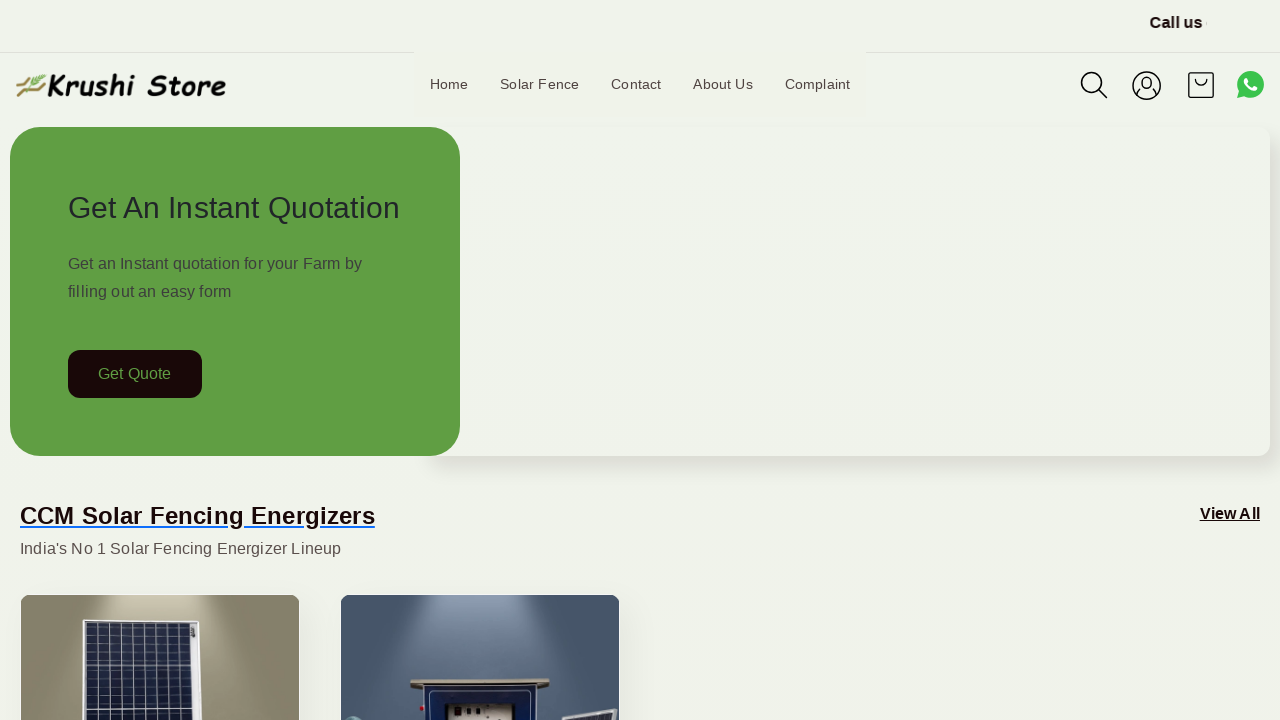

Retrieved page title: 'Krushi Store - For The Farmers By The Farmers'
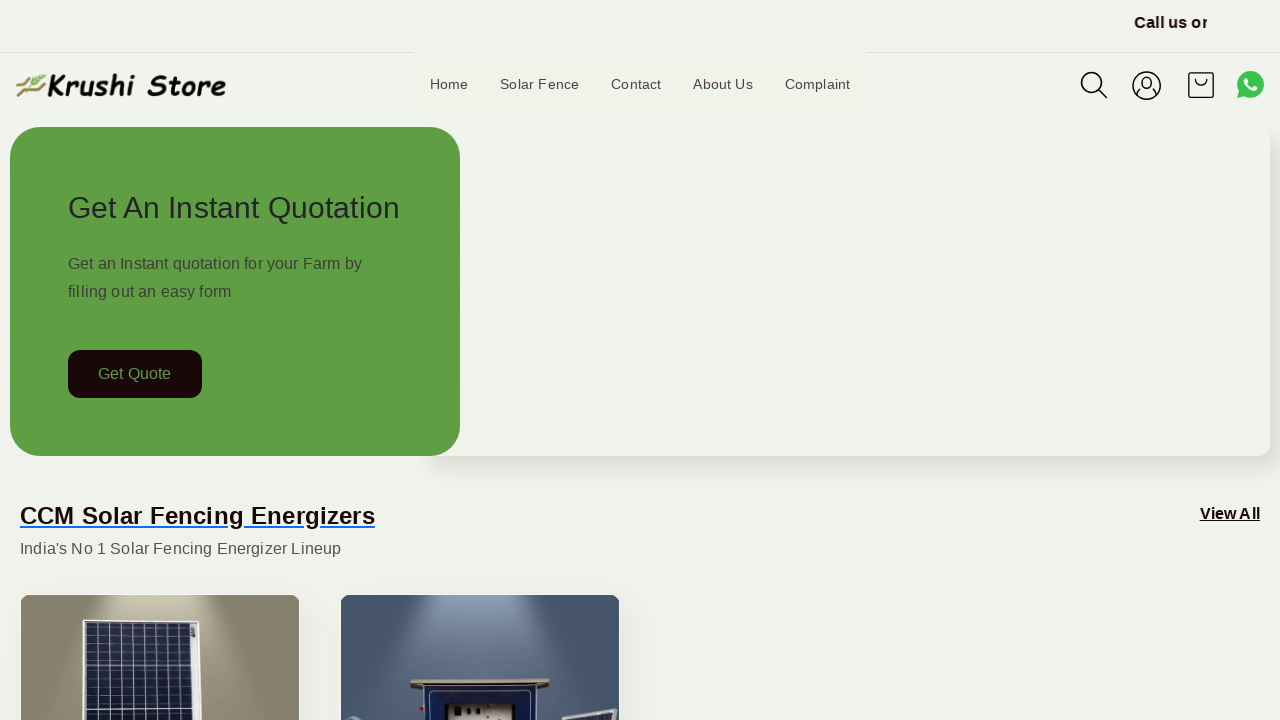

Verified page title matches expected value: 'Krushi Store - For The Farmers By The Farmers'
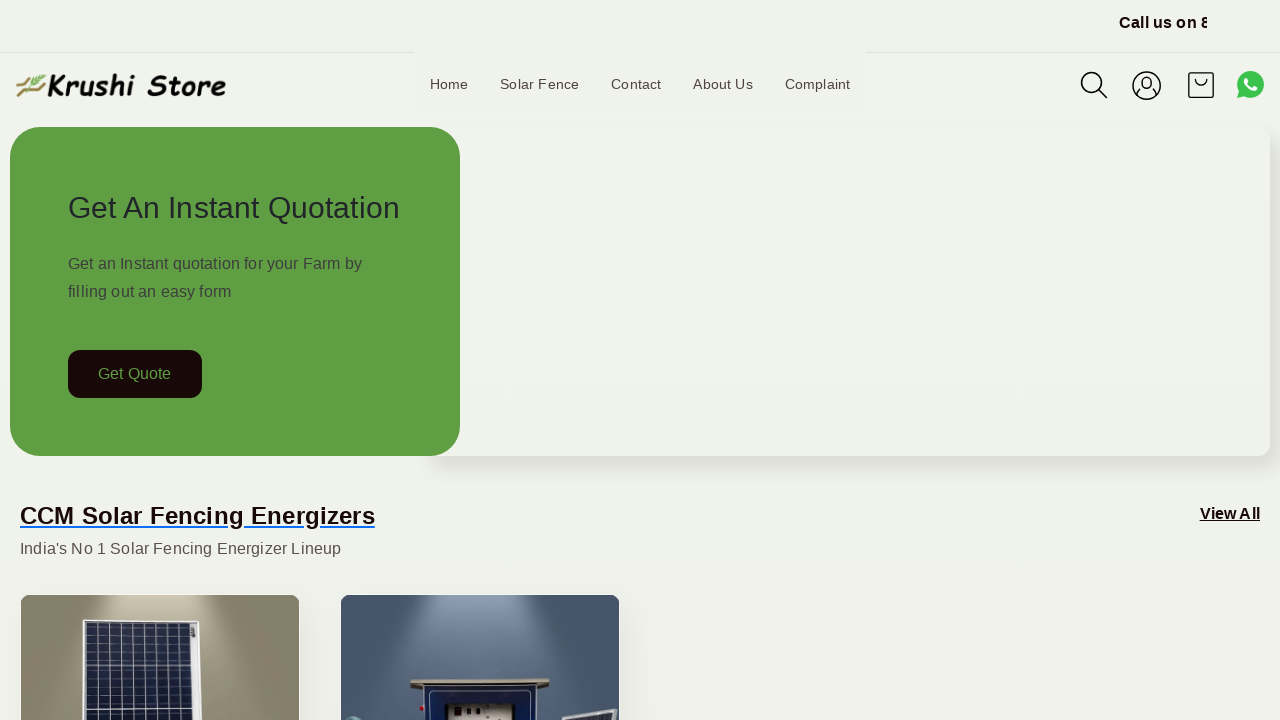

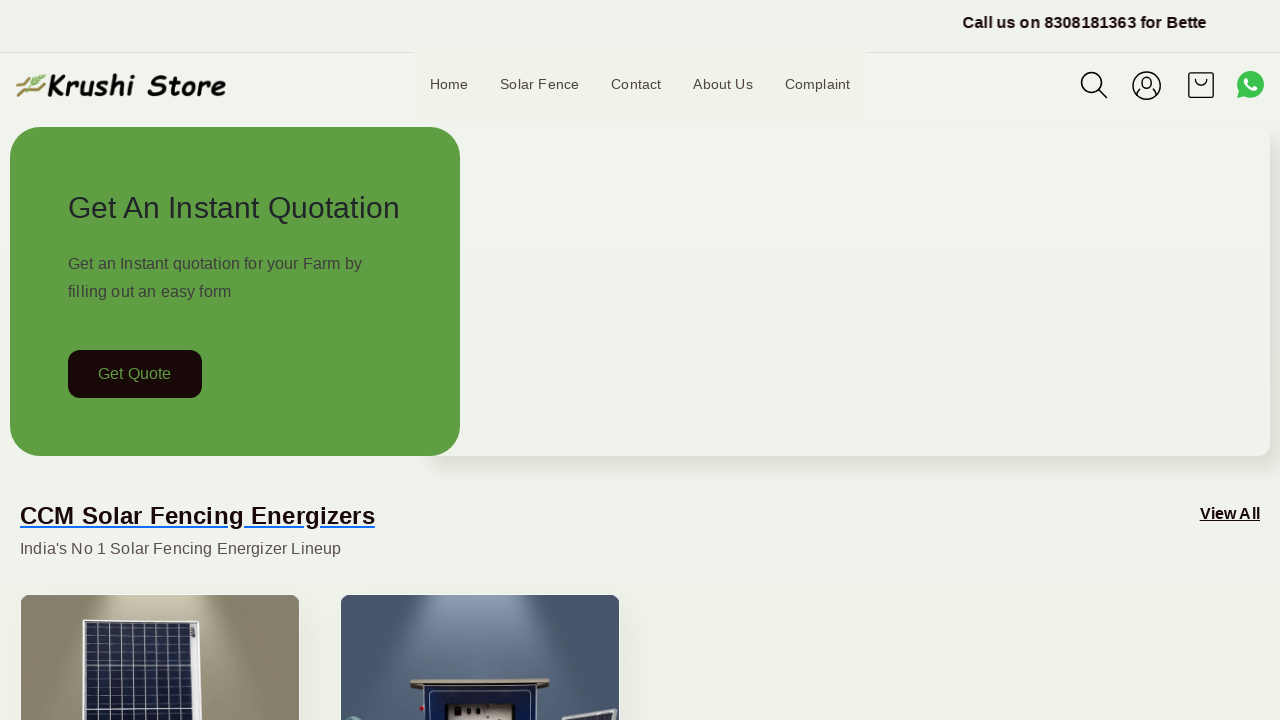